Tests JavaScript alert functionality by clicking a button that triggers a JS alert and then accepting the alert dialog.

Starting URL: https://the-internet.herokuapp.com/javascript_alerts

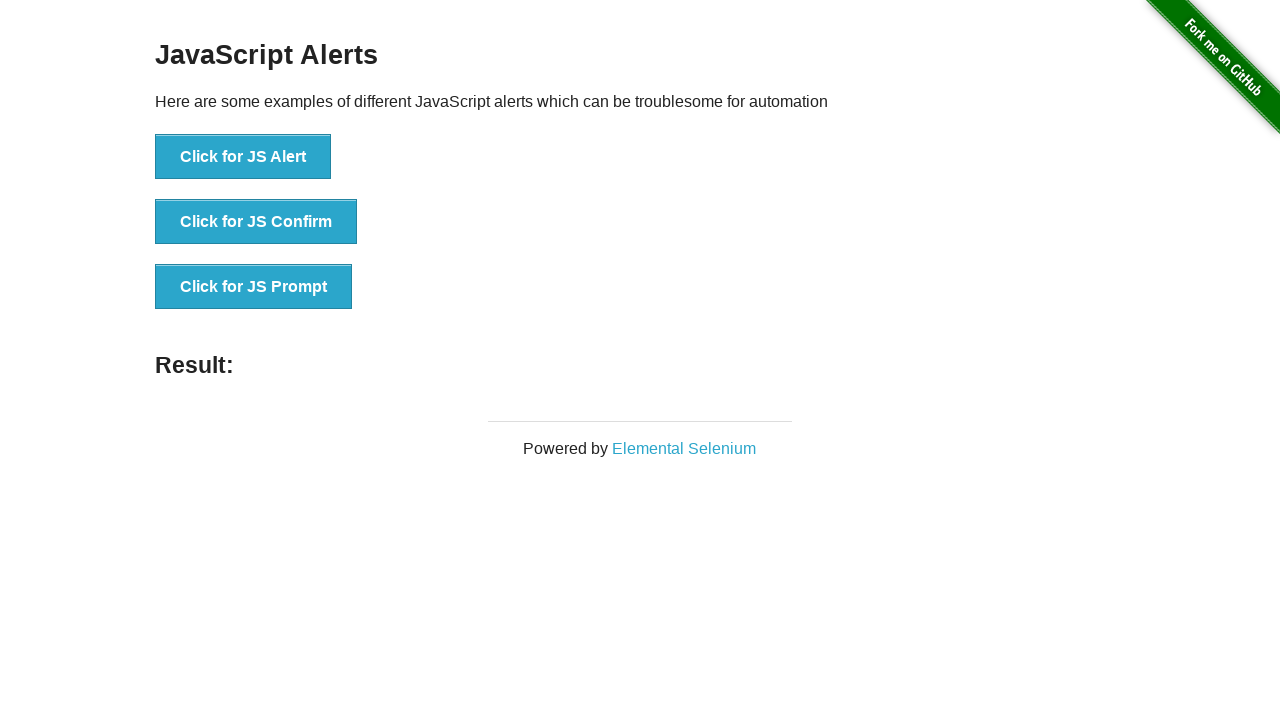

Clicked button to trigger JavaScript alert at (243, 157) on xpath=//button[contains(text(),'Click for JS Alert')]
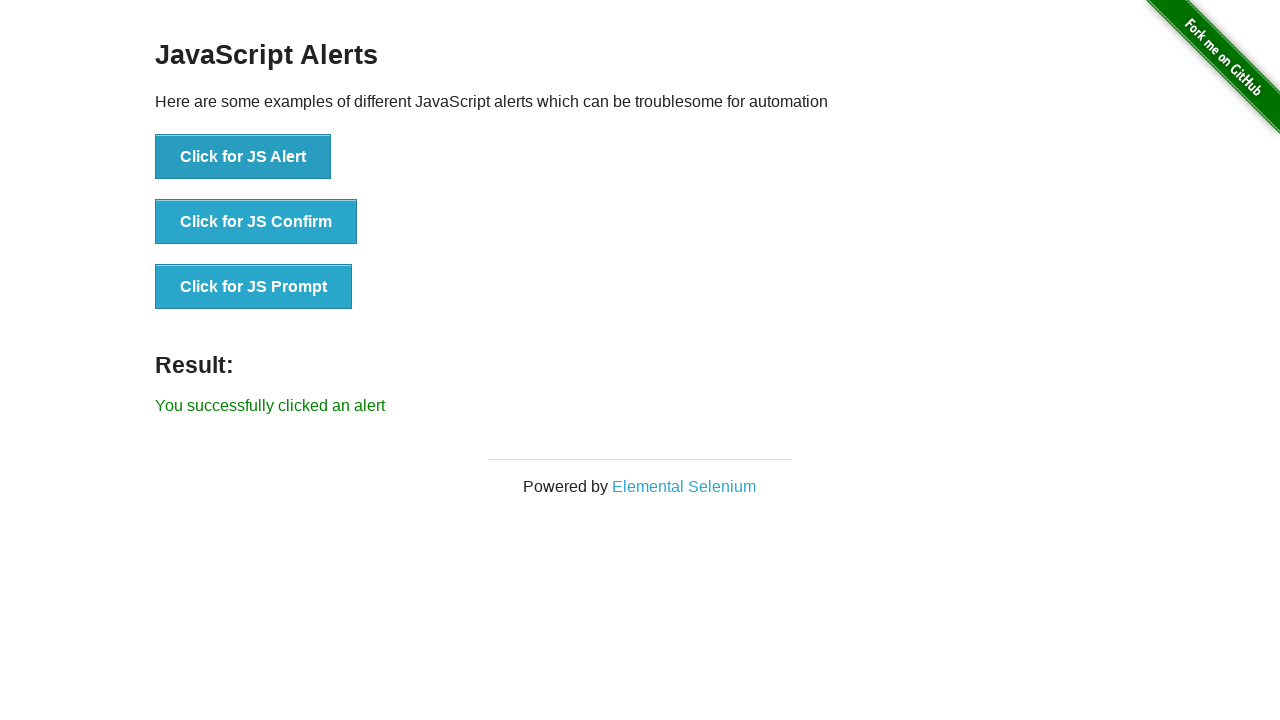

Set up dialog handler to accept alerts
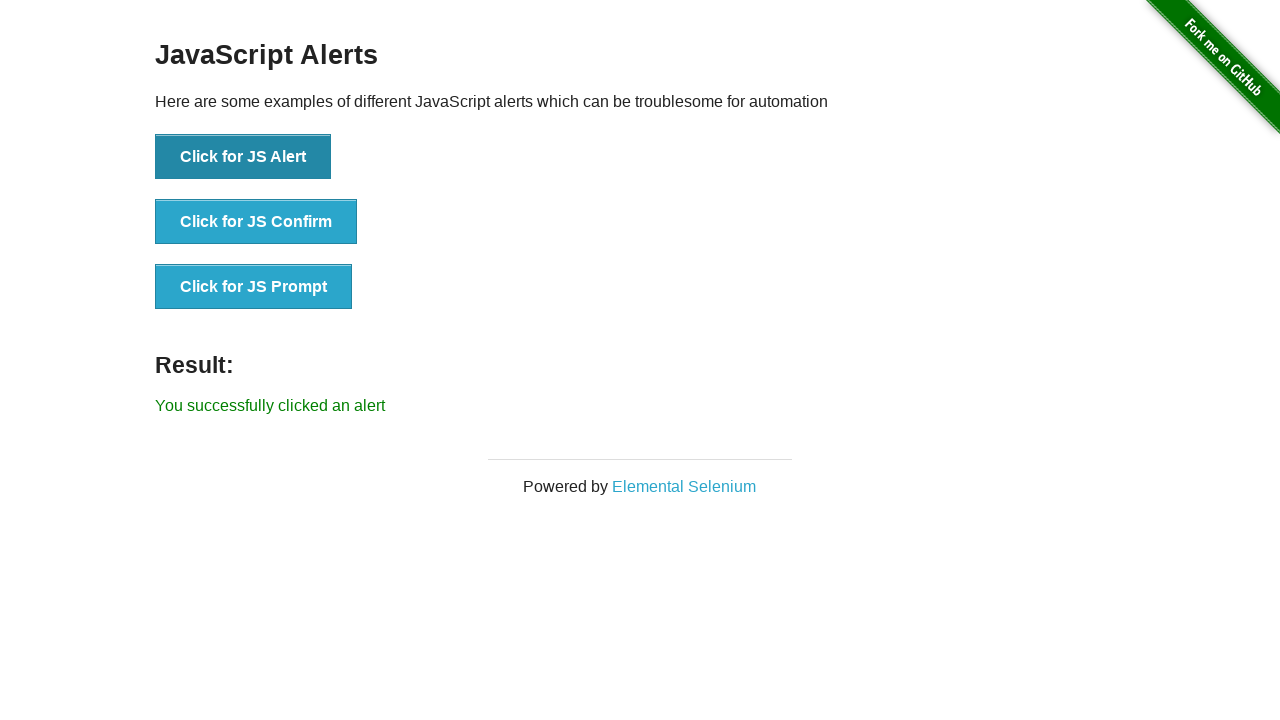

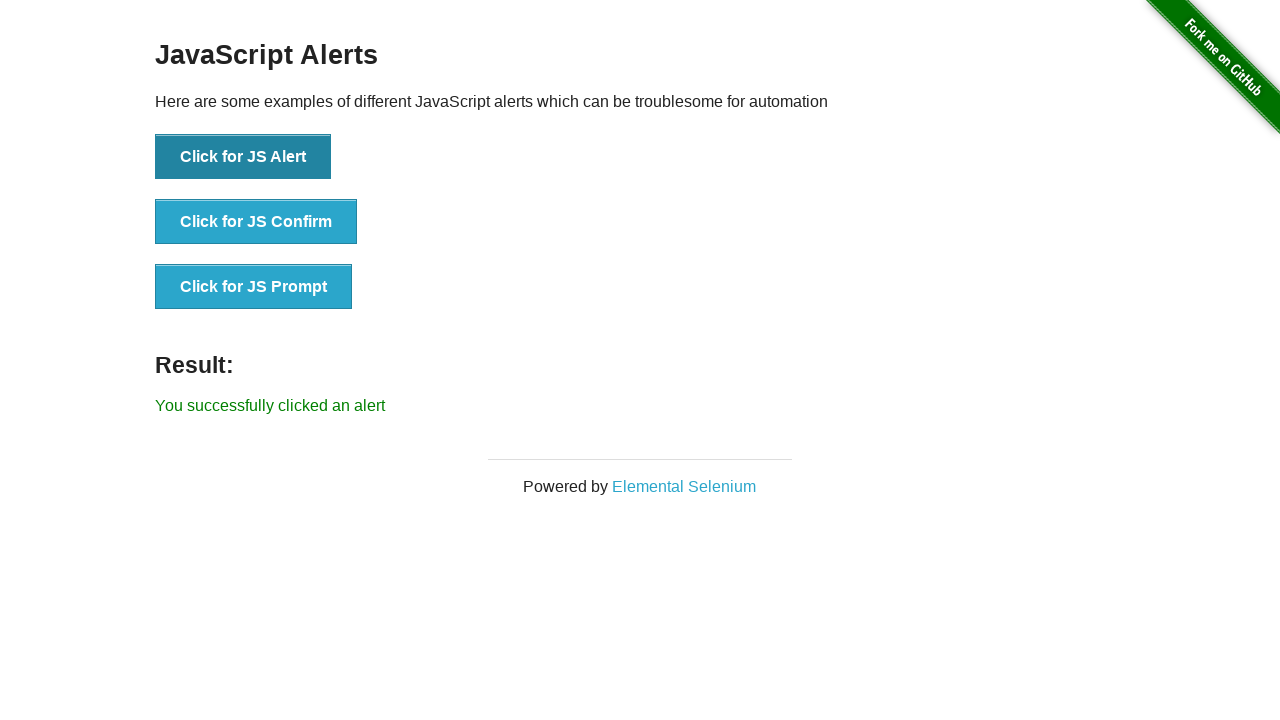